Tests form filling and various assertions on a test automation practice site, including filling name, email, phone, and address fields, selecting gender radio button, and selecting a country from dropdown.

Starting URL: https://testautomationpractice.blogspot.com/

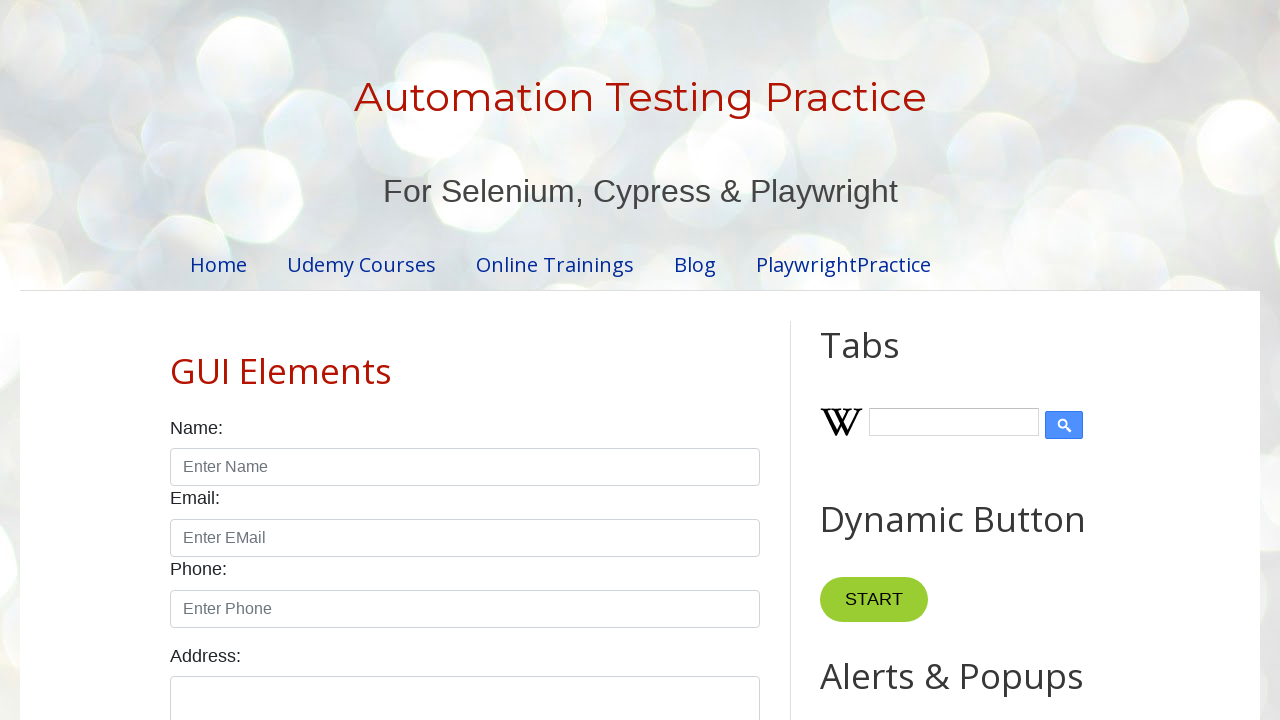

Waited for name input field to be visible
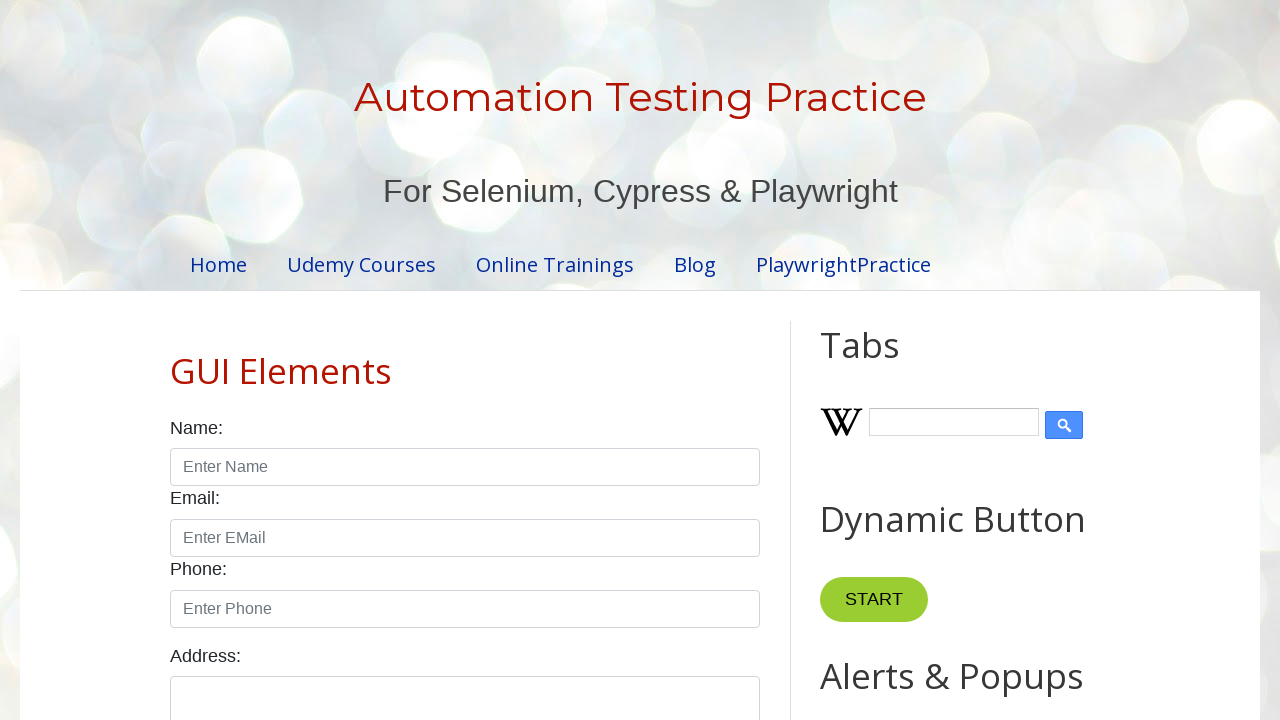

Filled name field with 'Akanksha' on #name
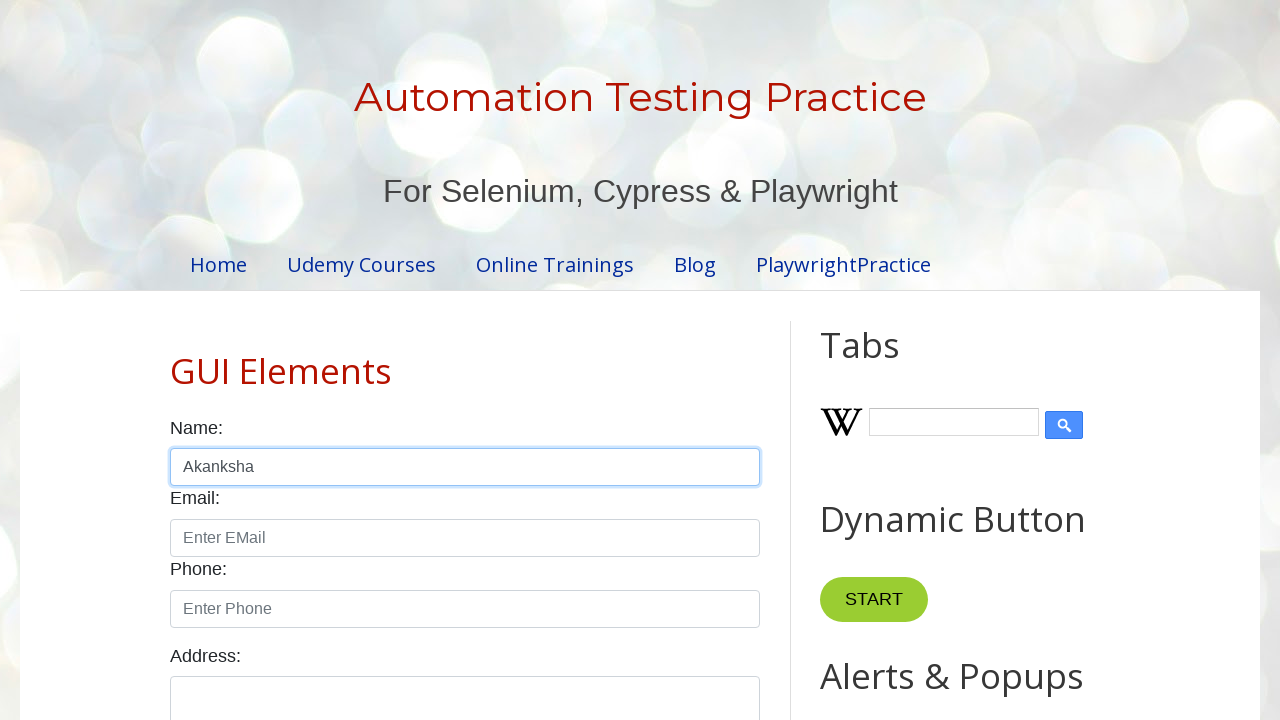

Filled email field with 'Singh@gmail.com' on #email
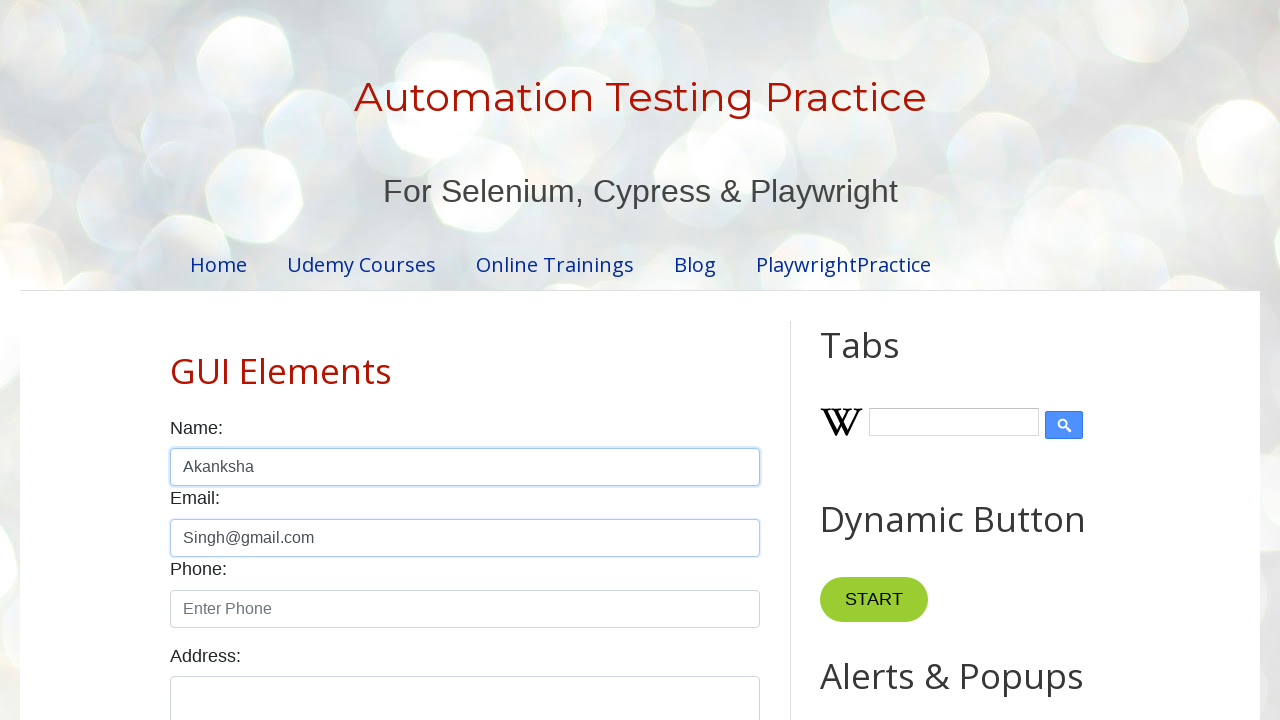

Filled phone field with '9748378364' on #phone
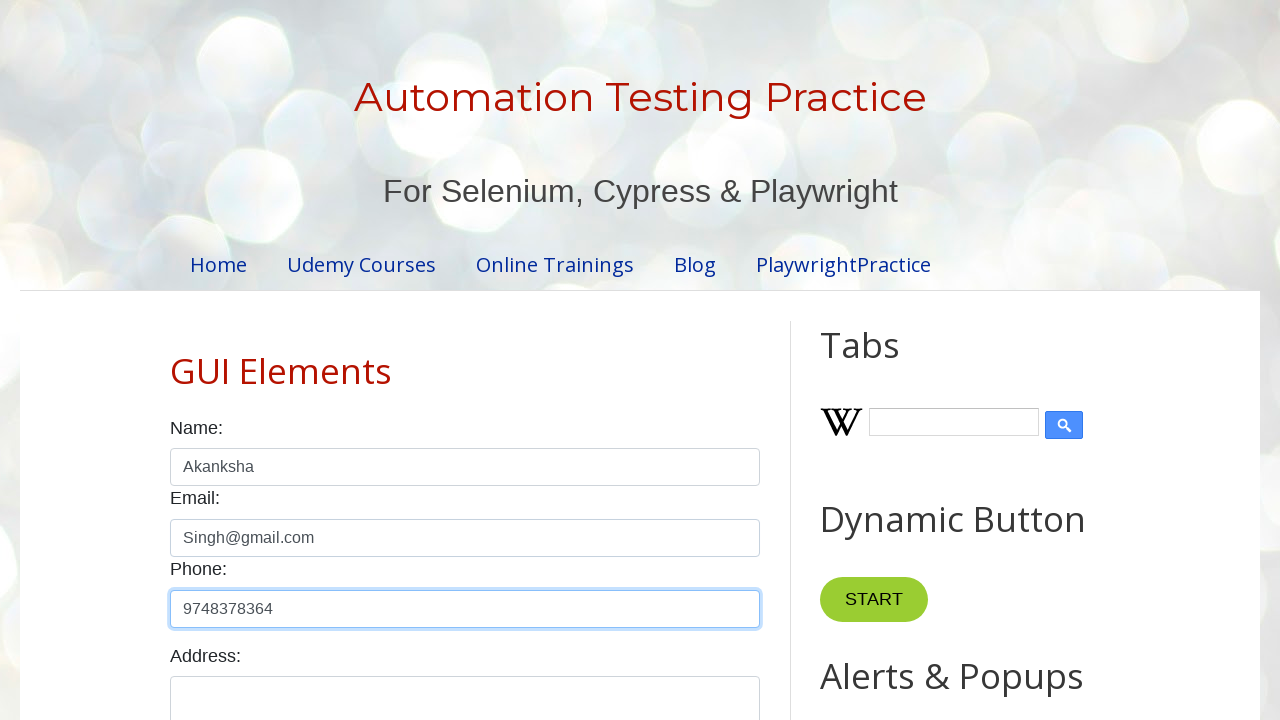

Filled address field with 'Bangalore' on #textarea
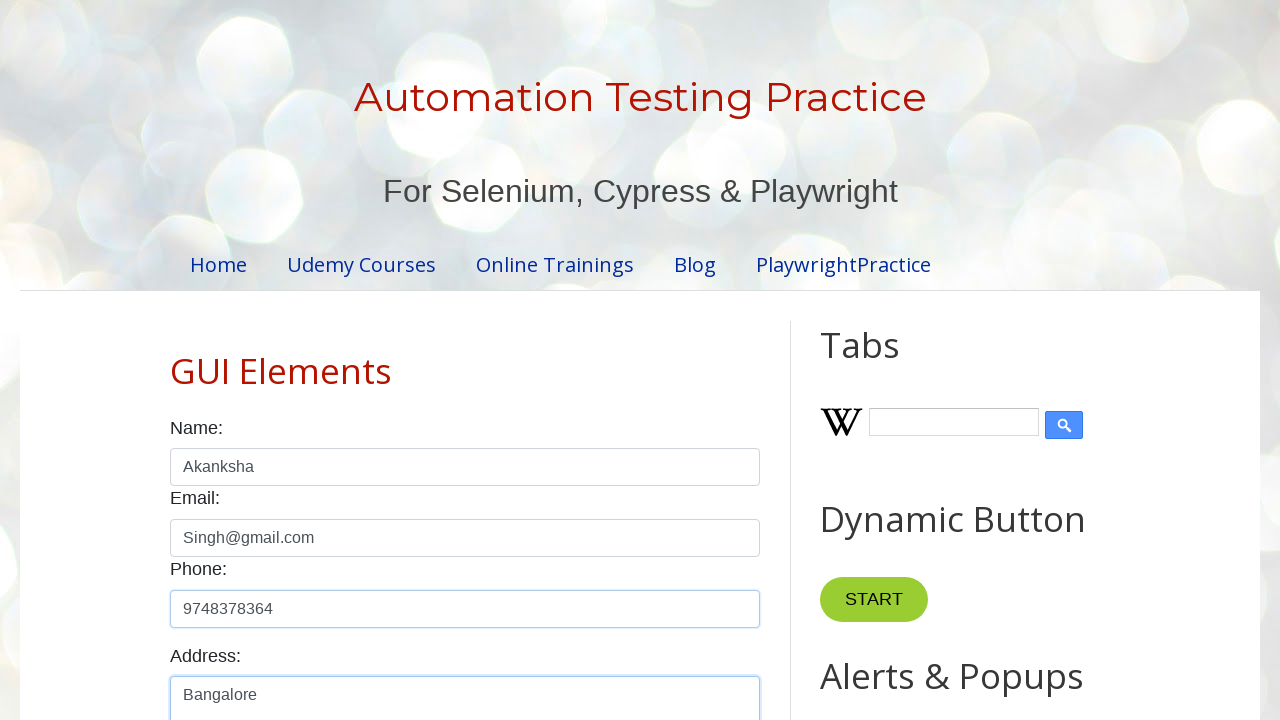

Selected female gender radio button at (250, 360) on input[value="female"]
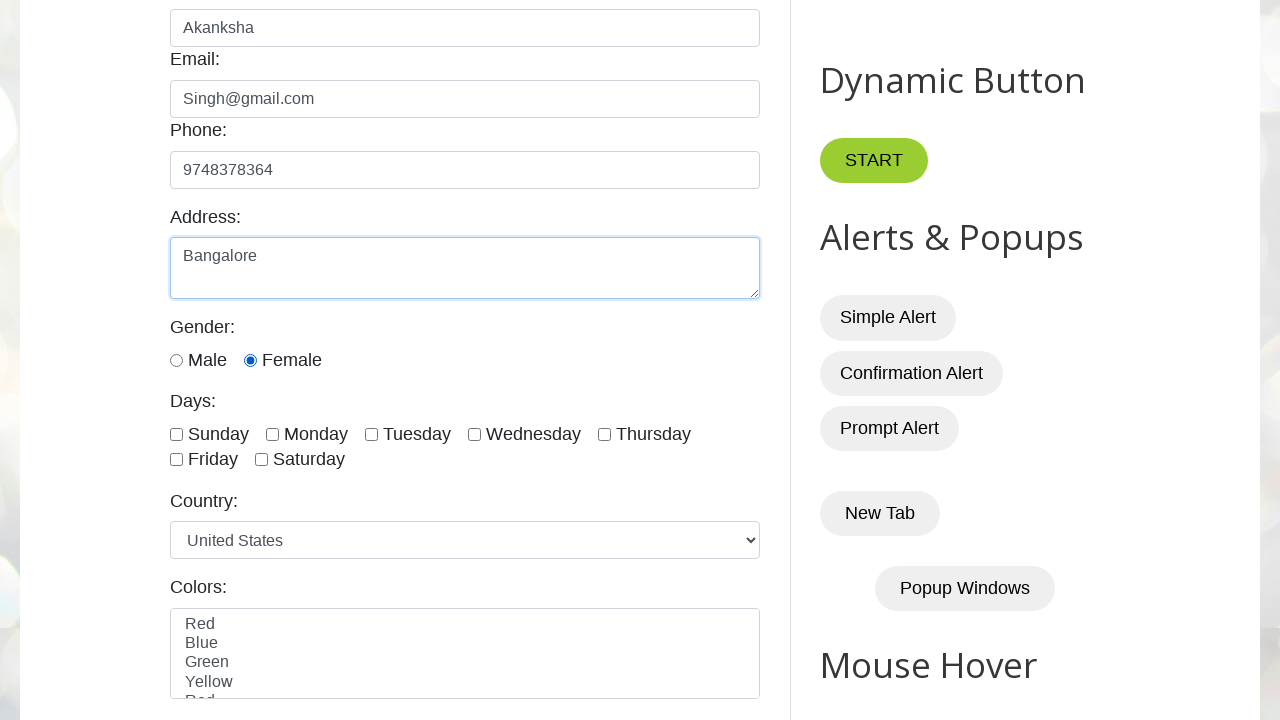

Selected 'India' from country dropdown on #country
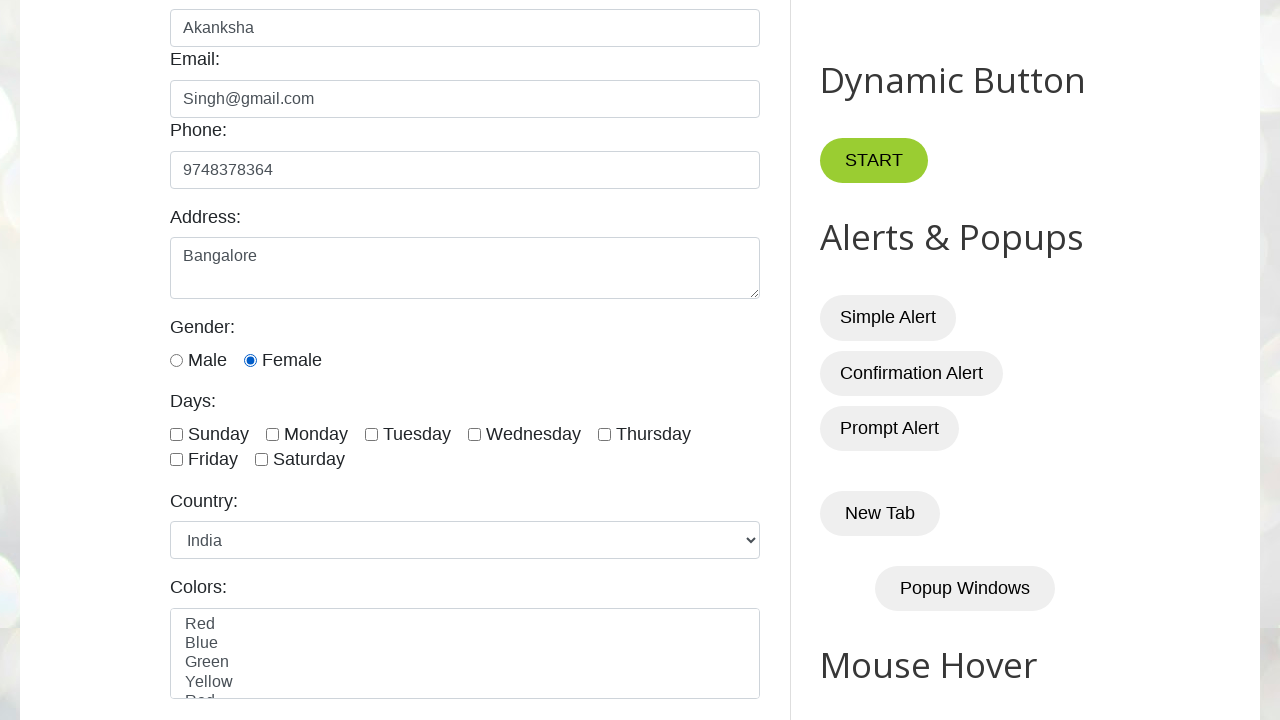

Verified name field value is 'Akanksha' using custom JS condition
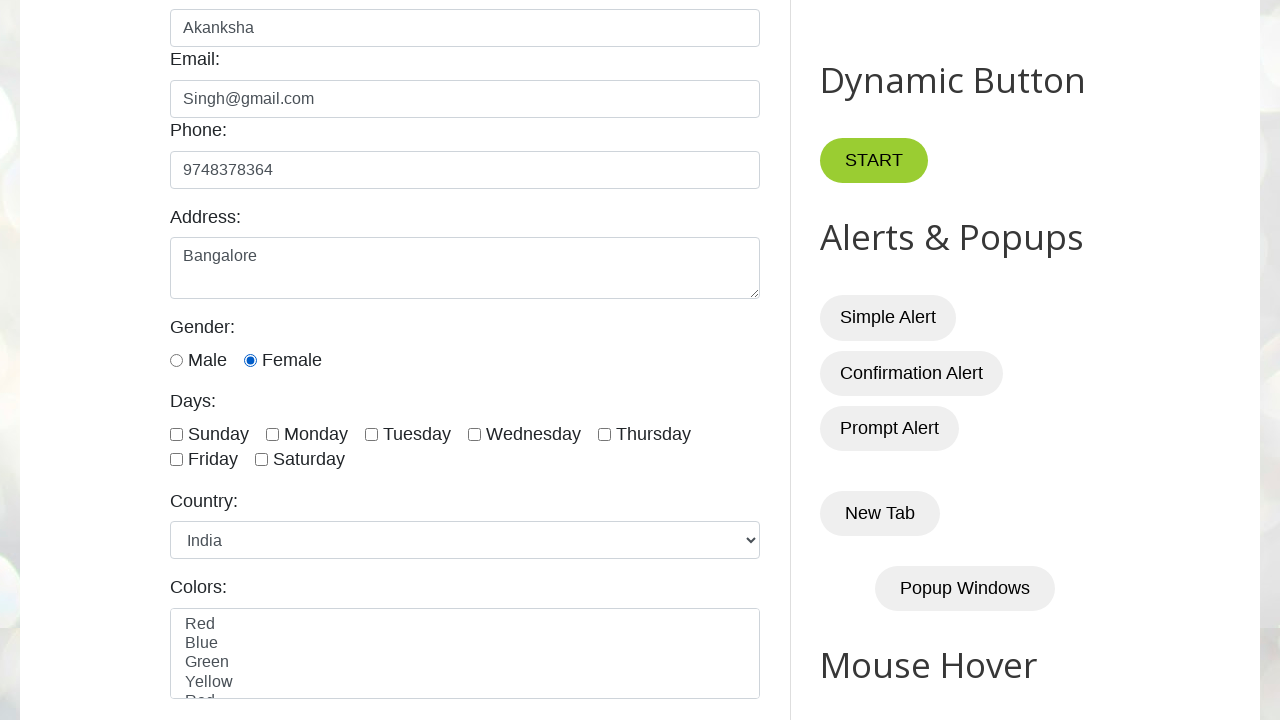

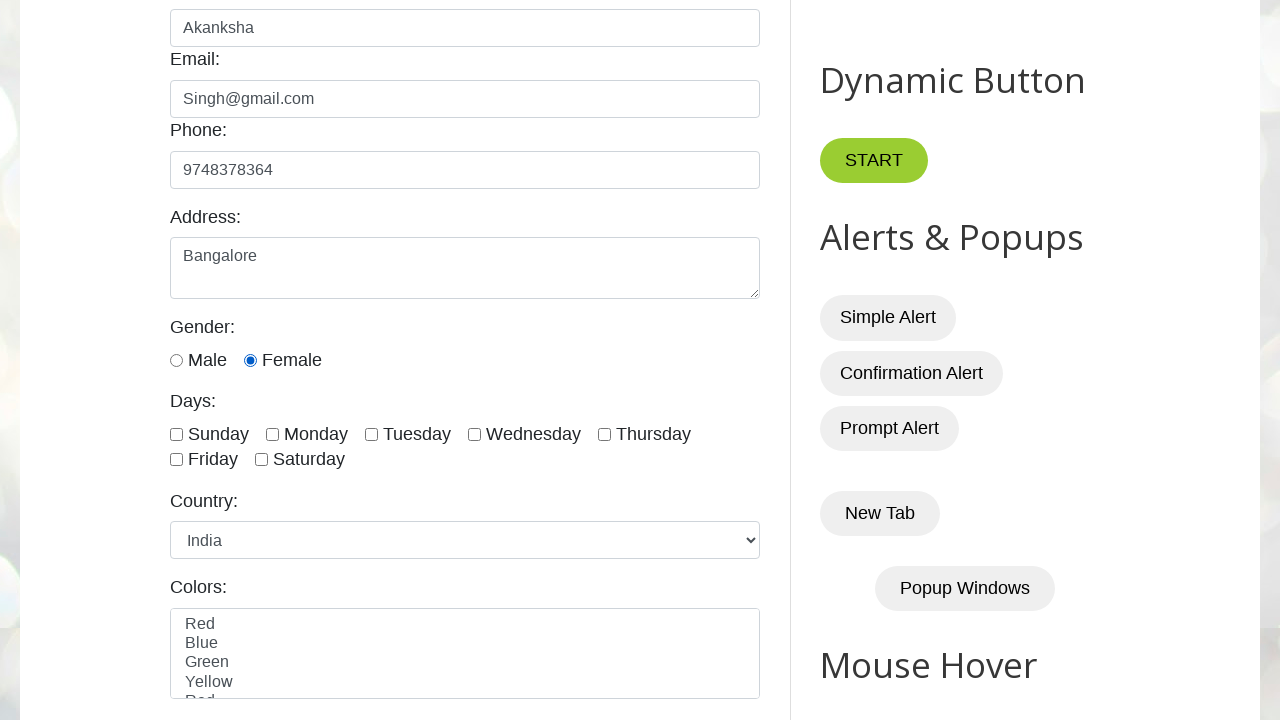